Tests handling of a confirm alert dialog by clicking the confirm button and dismissing the confirmation dialog

Starting URL: https://demoqa.com/alerts

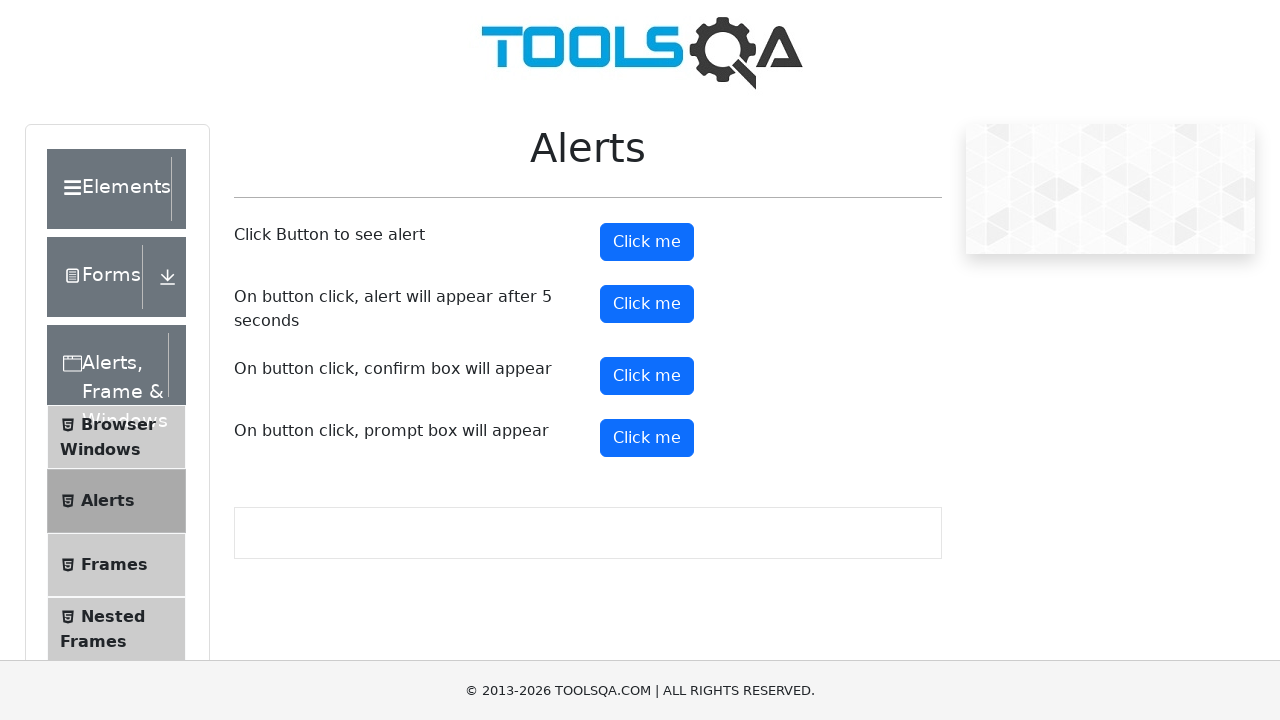

Set up dialog handler to dismiss confirm dialogs
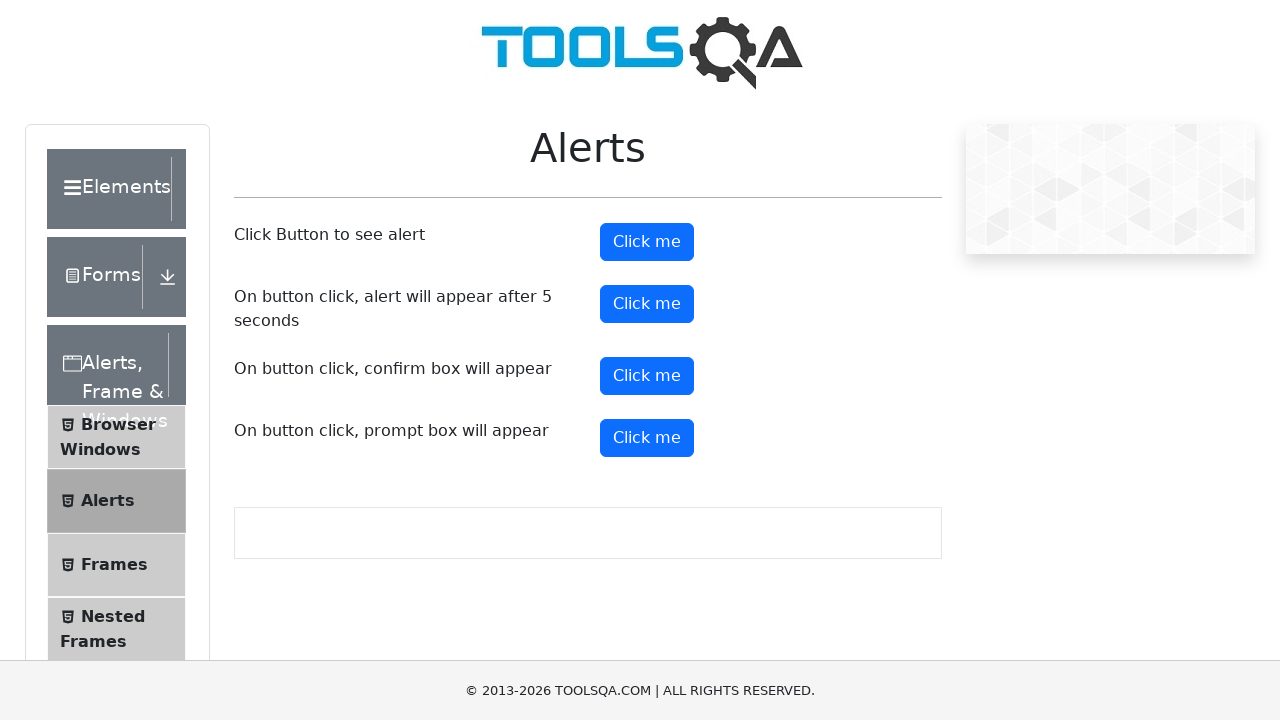

Clicked confirm alert button at (647, 376) on #confirmButton
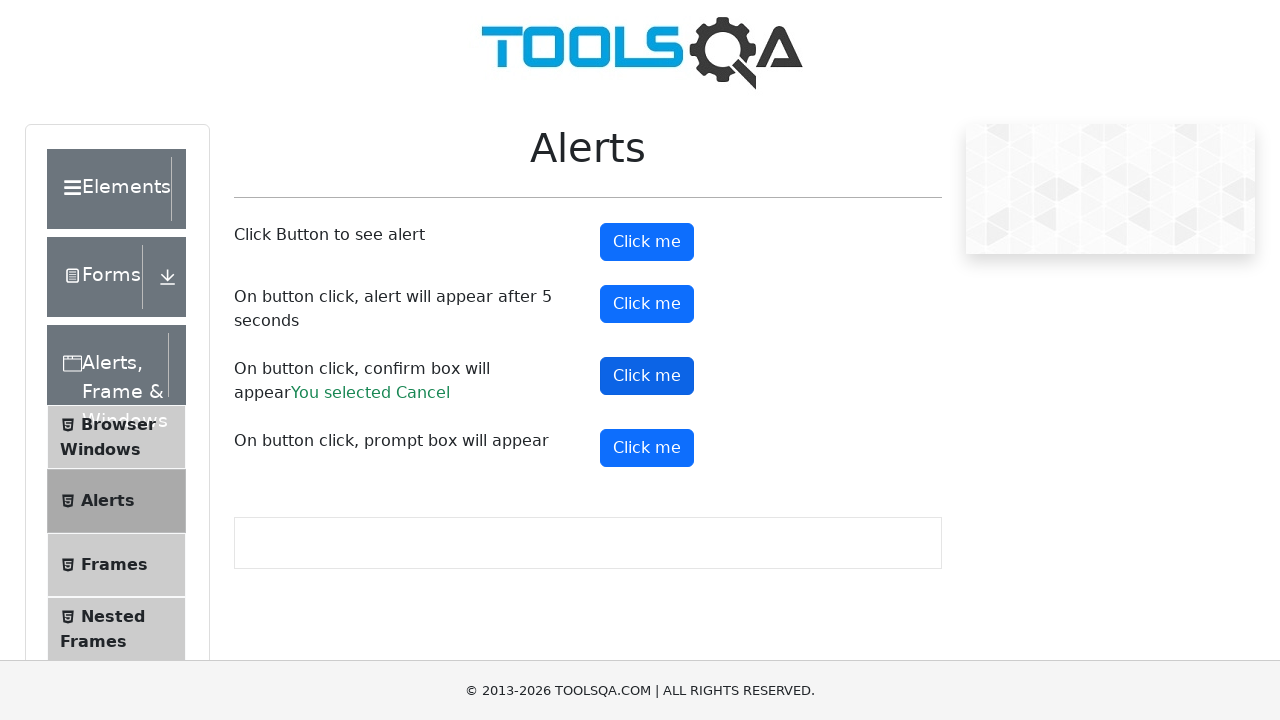

Waited 500ms for alert to be processed
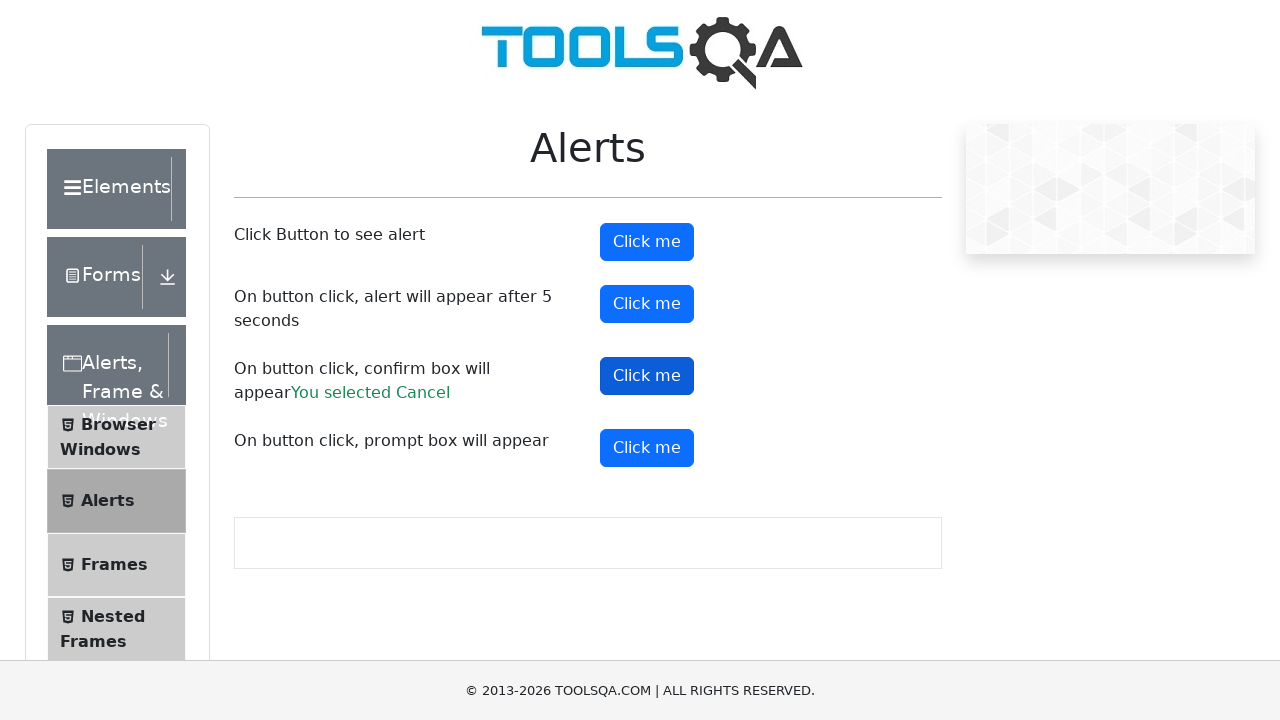

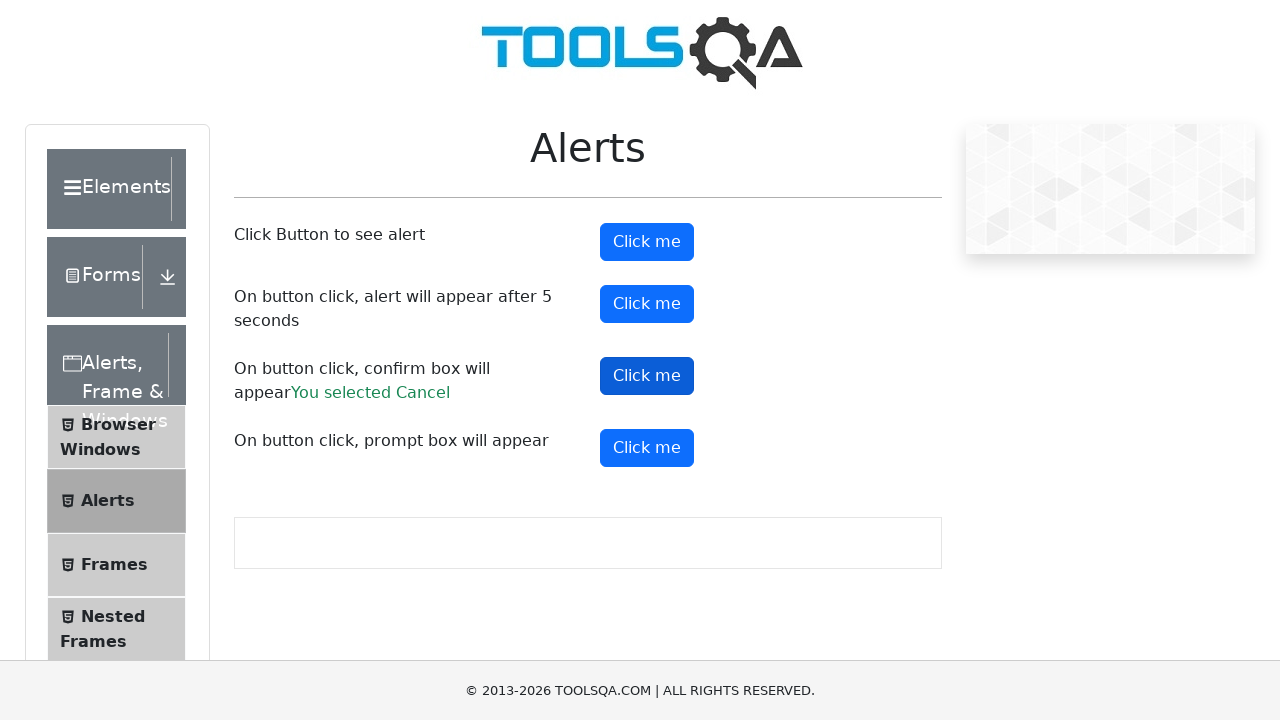